Navigates to the login page and maximizes the browser window to verify the page loads

Starting URL: https://www.automationexercise.com/login

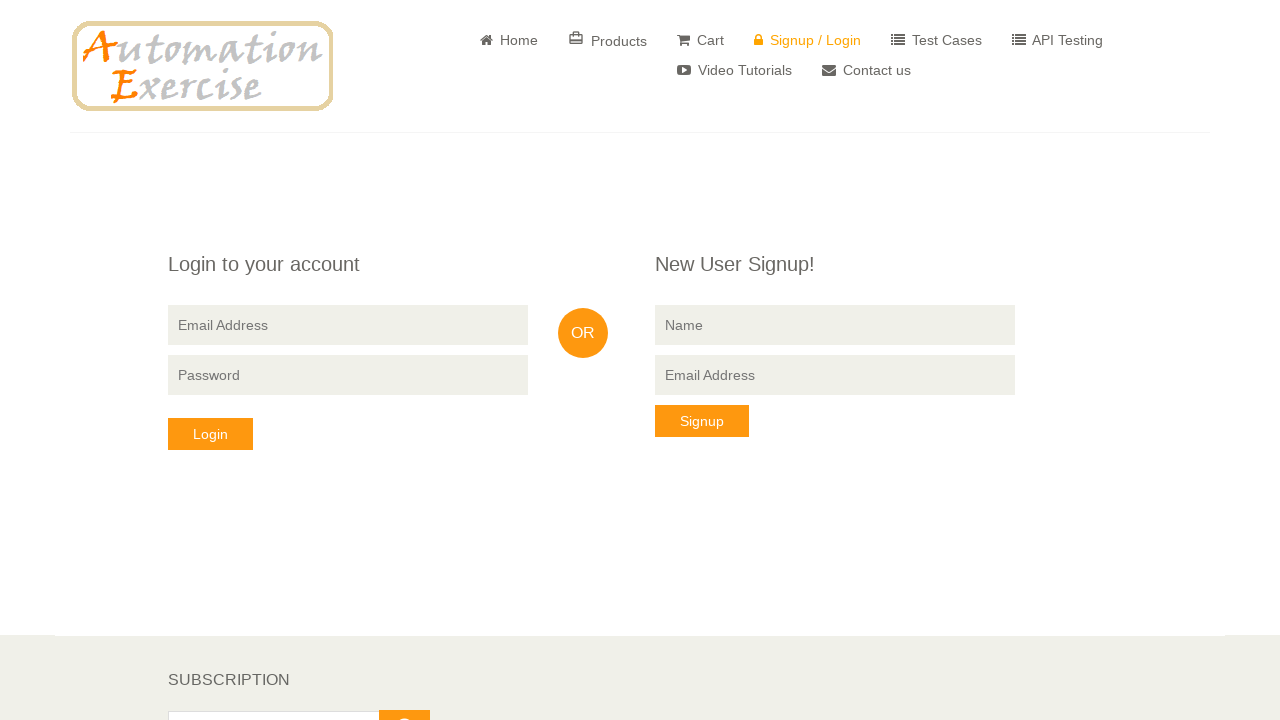

Set viewport size to 1920x1080
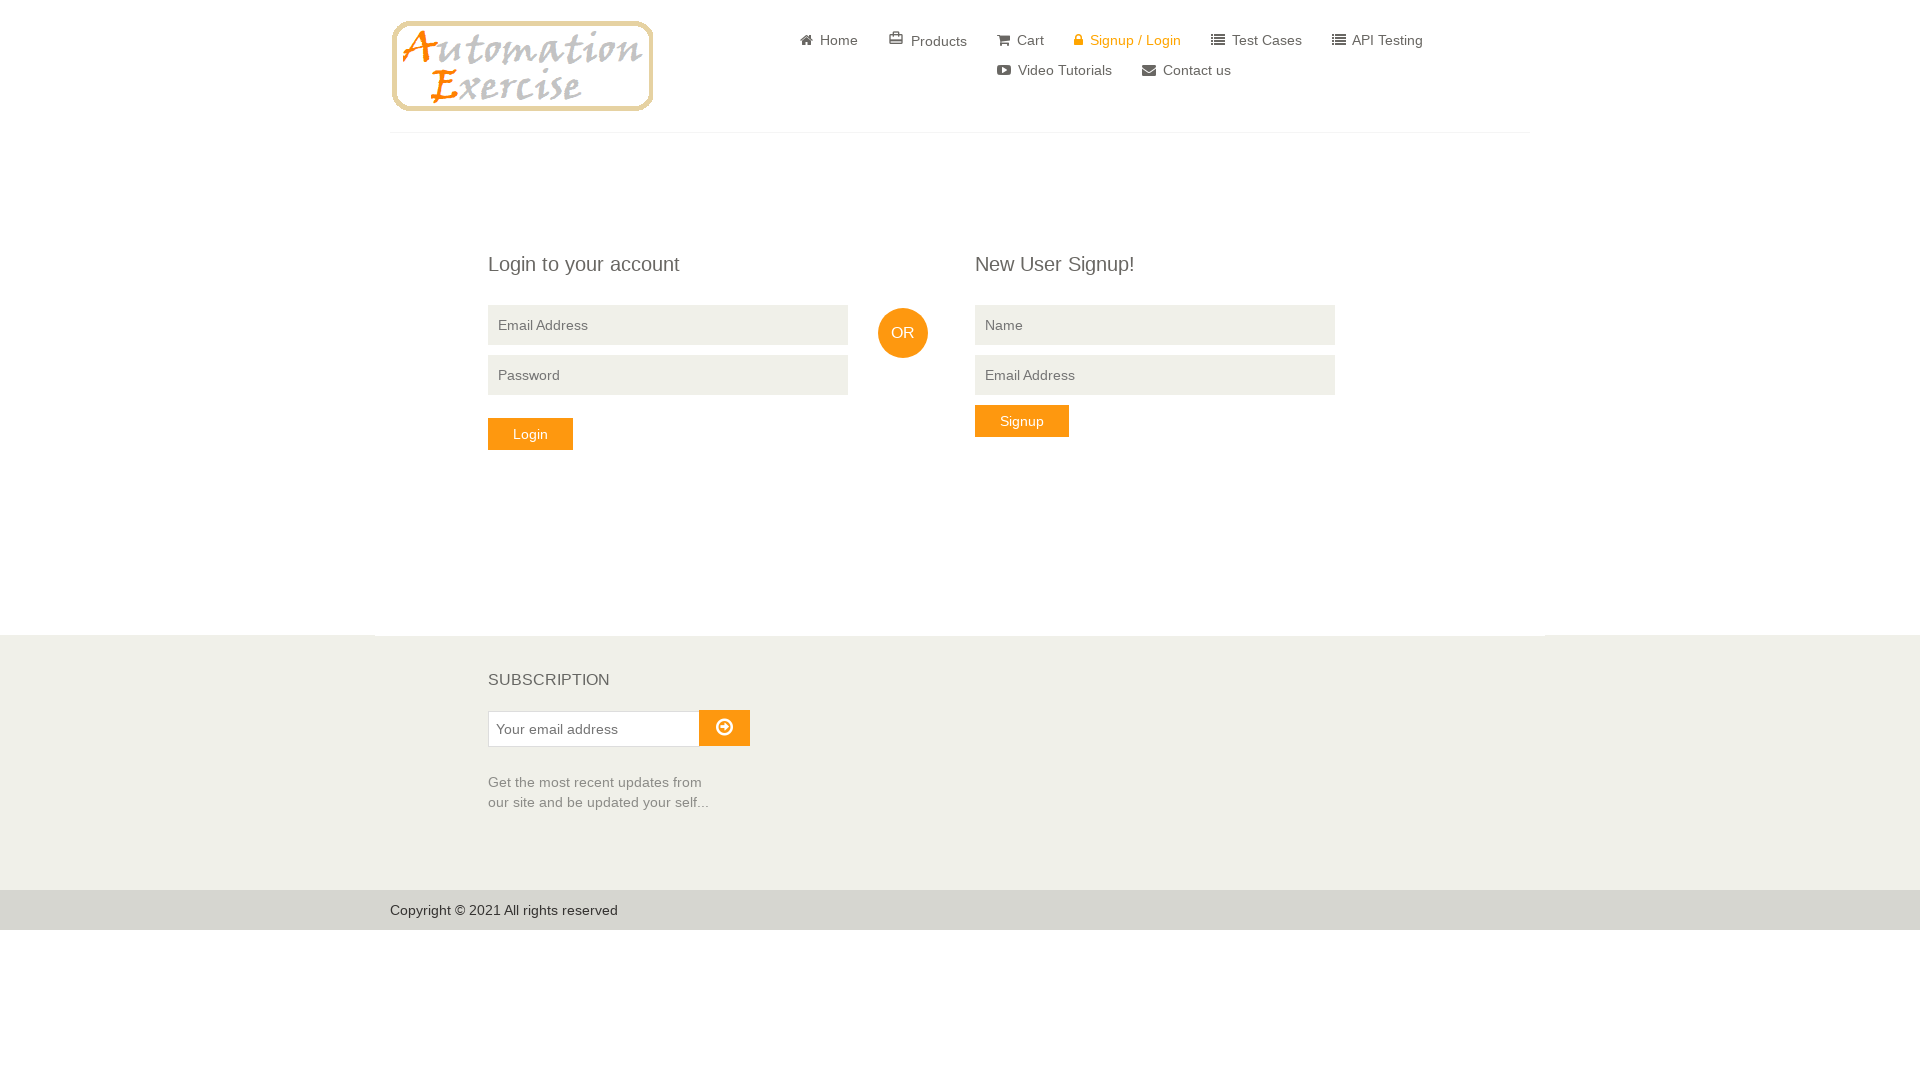

Login form element loaded and verified
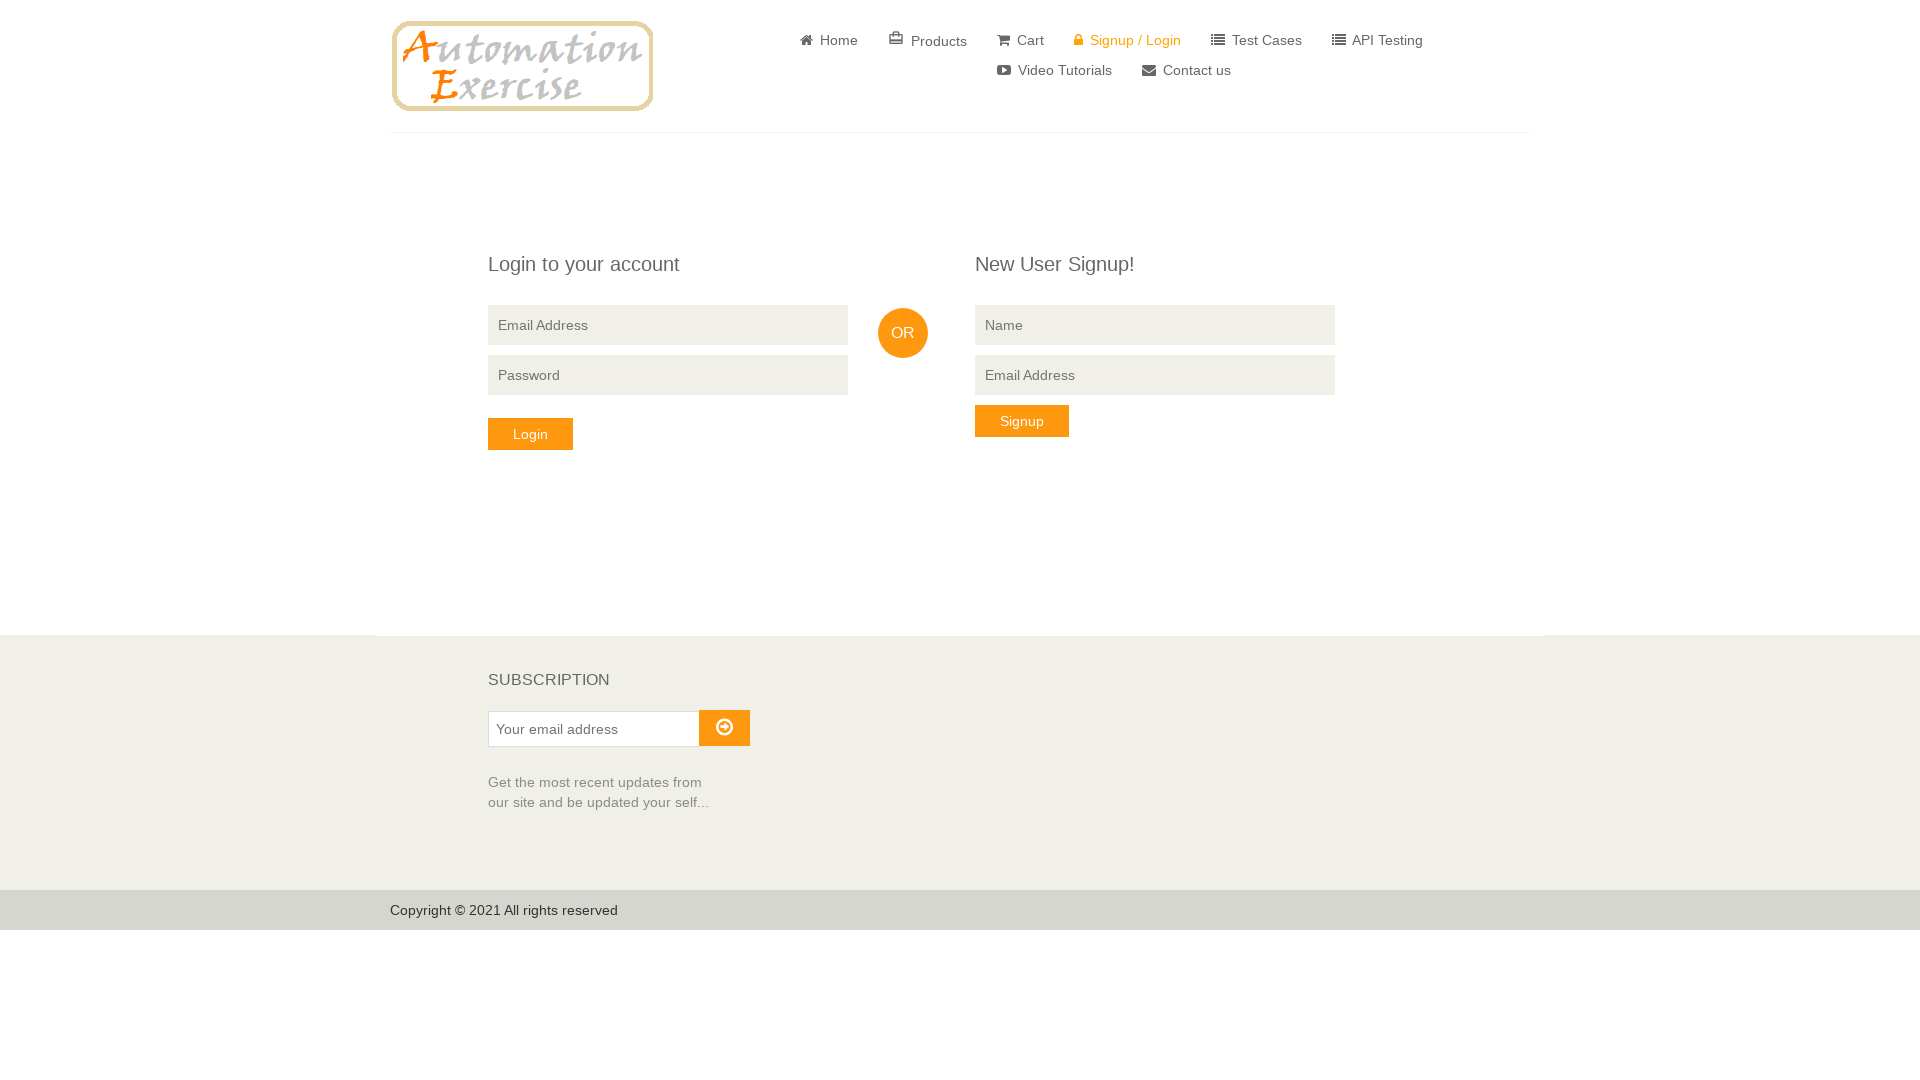

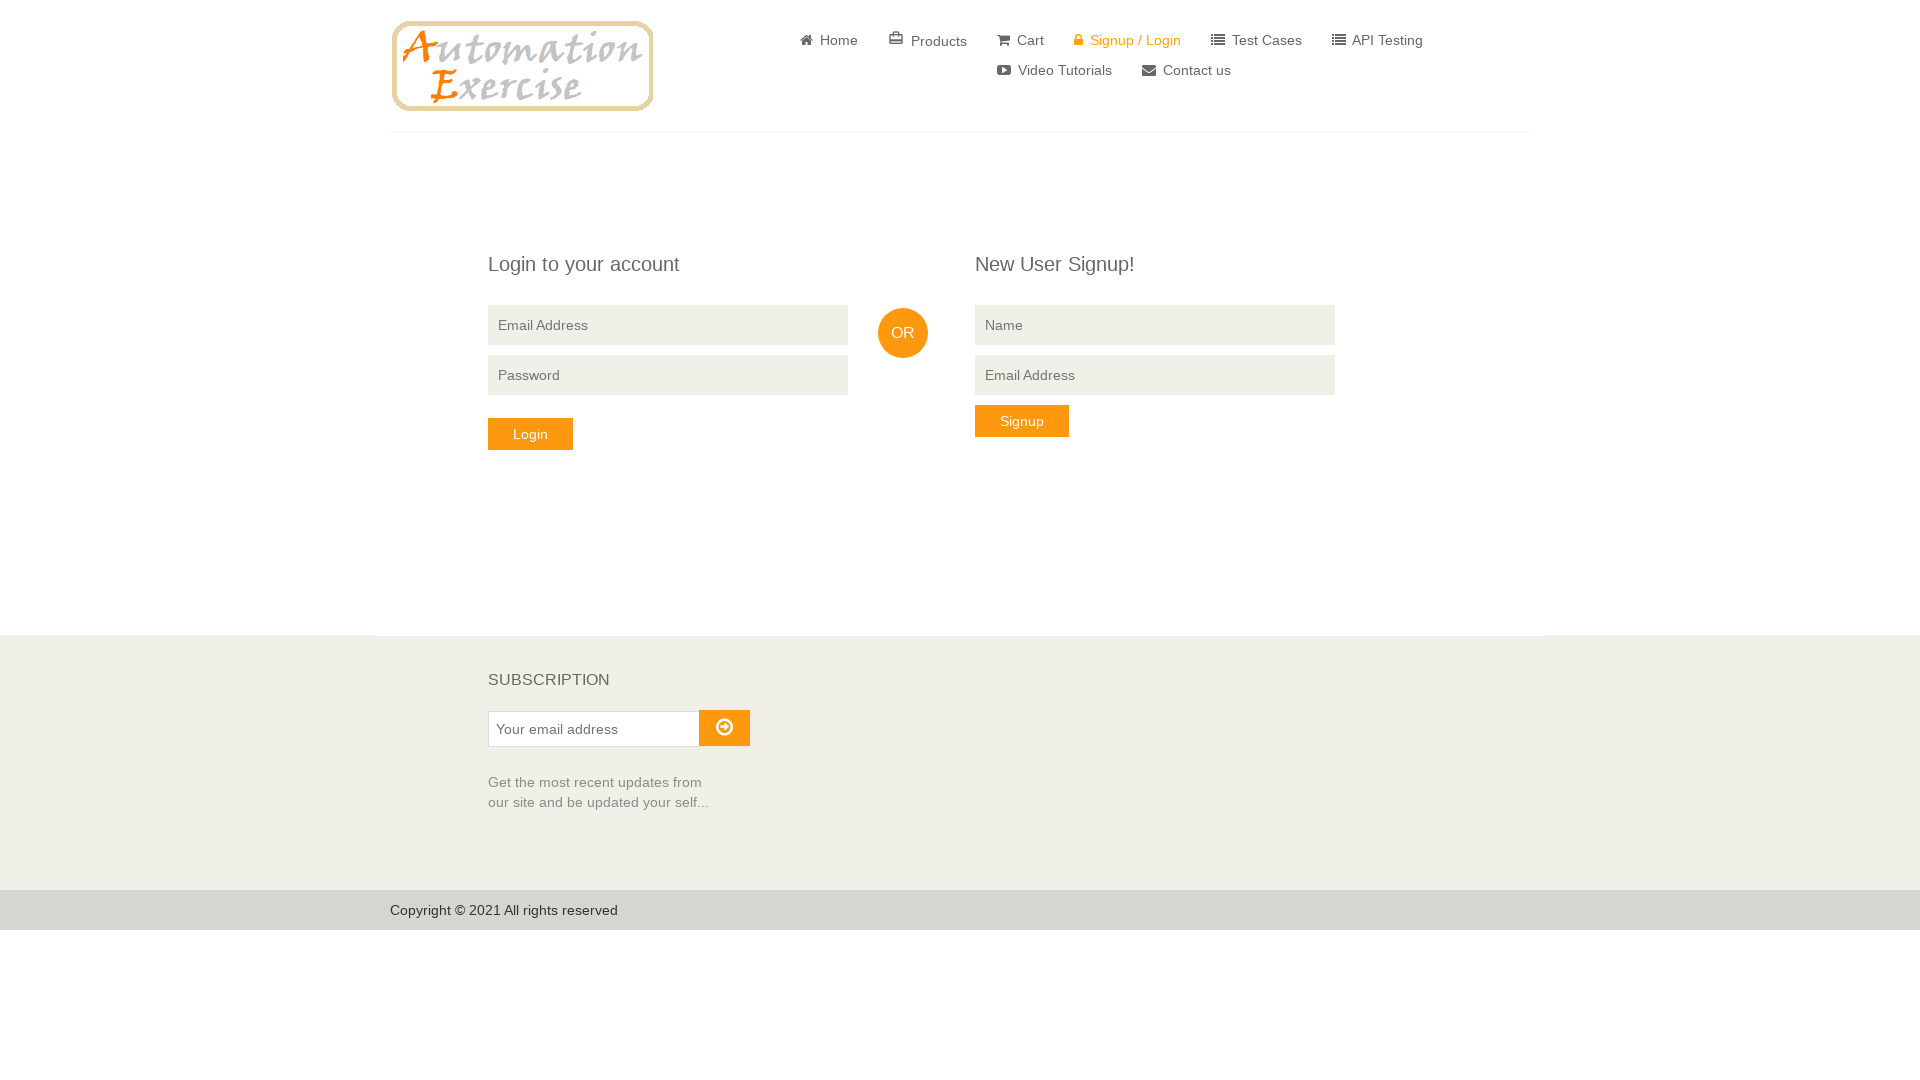